Tests the Indian Railways website by searching for trains between two stations using the from and to station input fields

Starting URL: https://erail.in/

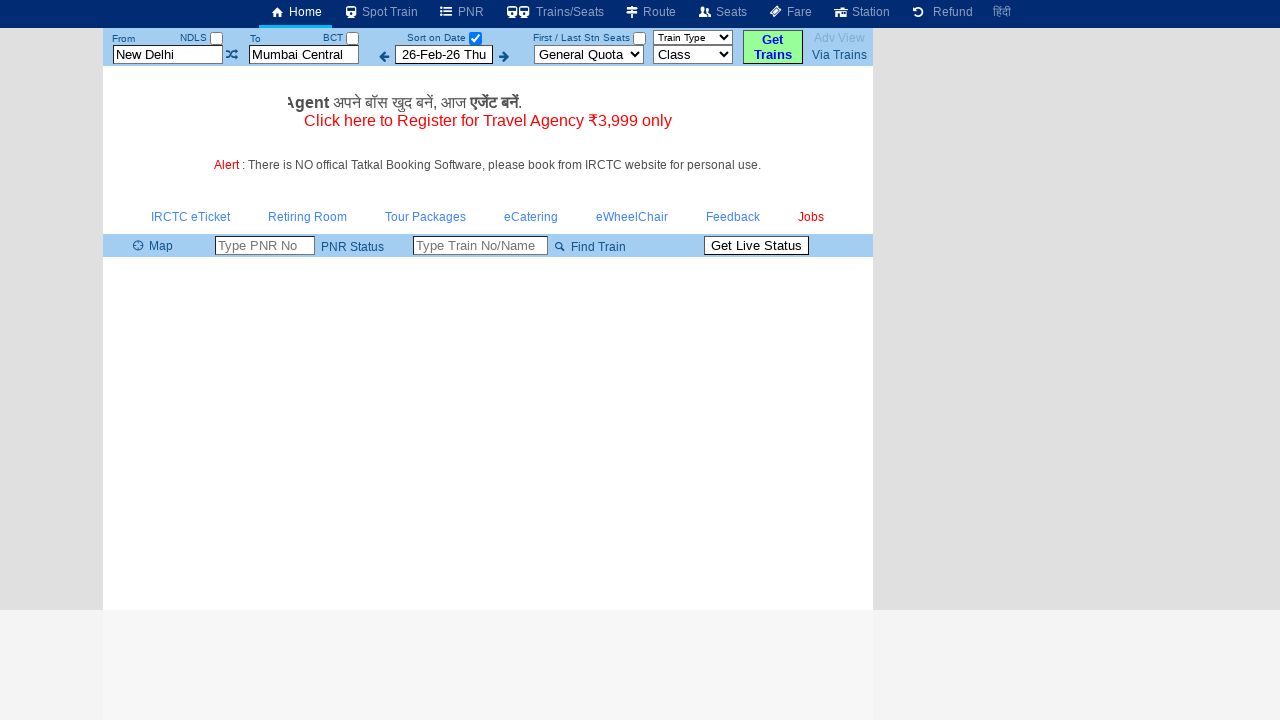

Cleared the from station input field on #txtStationFrom
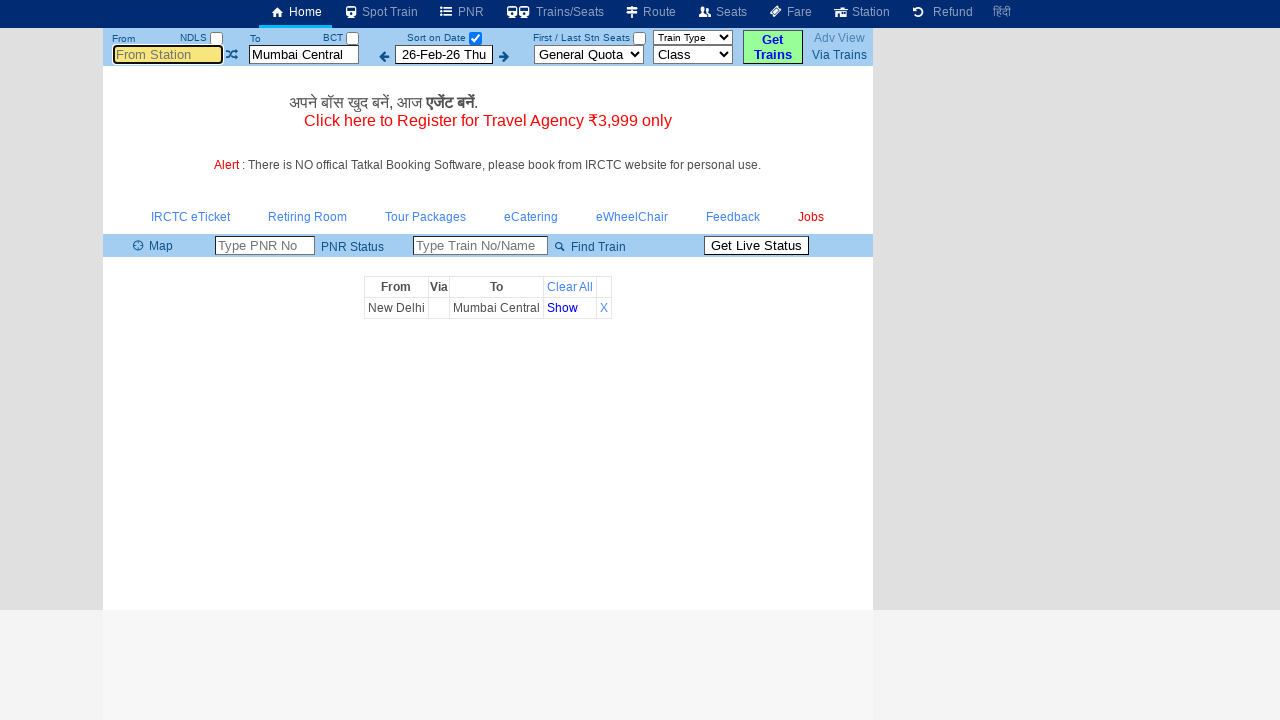

Filled from station field with 'Kumbakonam' on #txtStationFrom
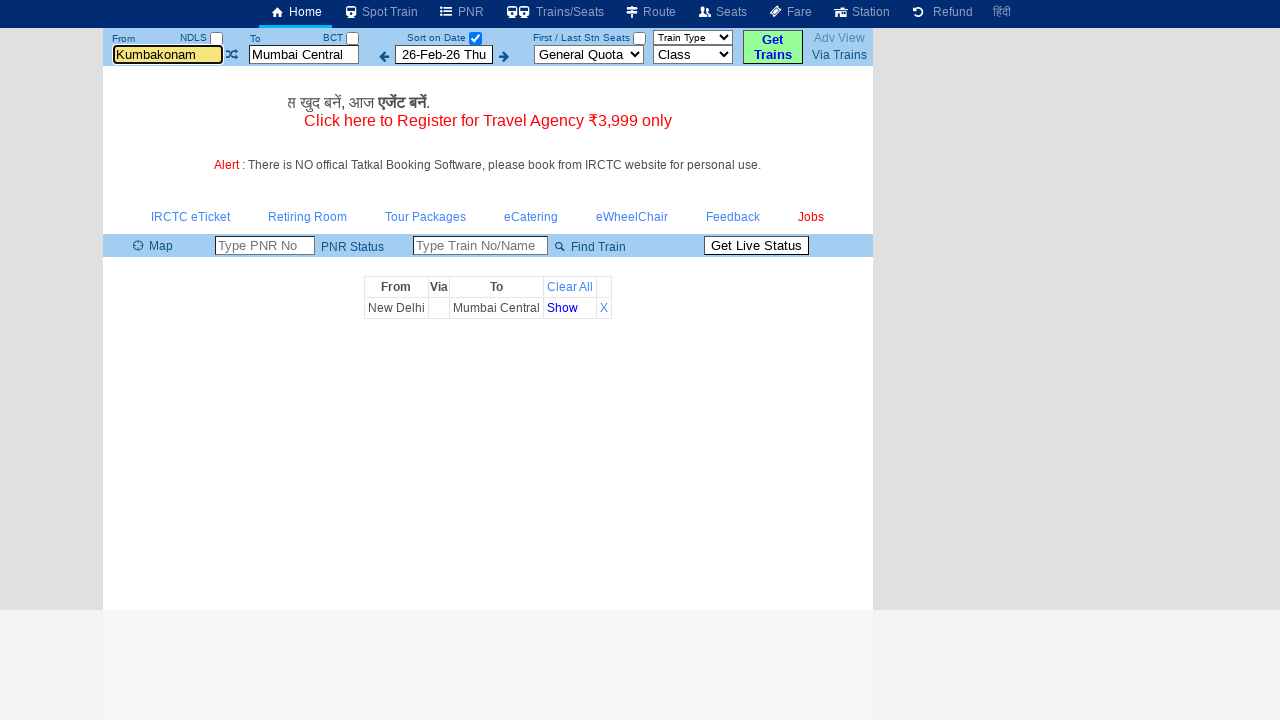

Pressed Tab to move to the next field on #txtStationFrom
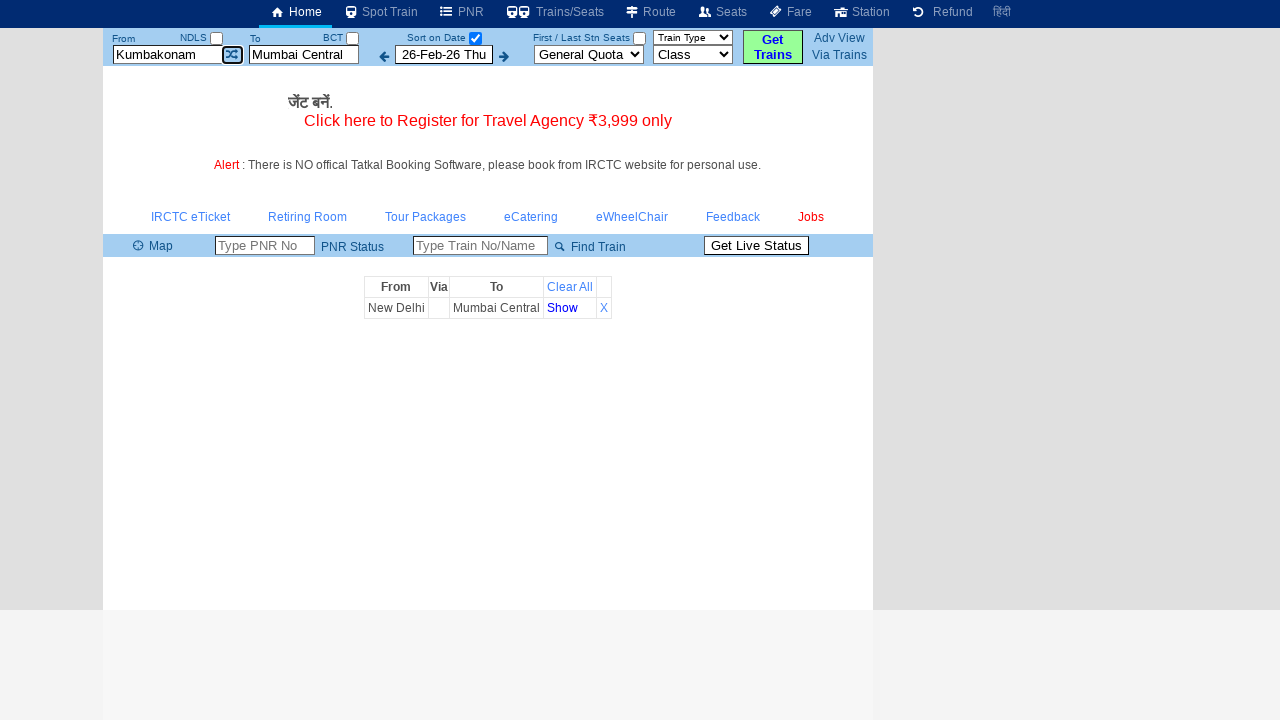

Cleared the to station input field on #txtStationTo
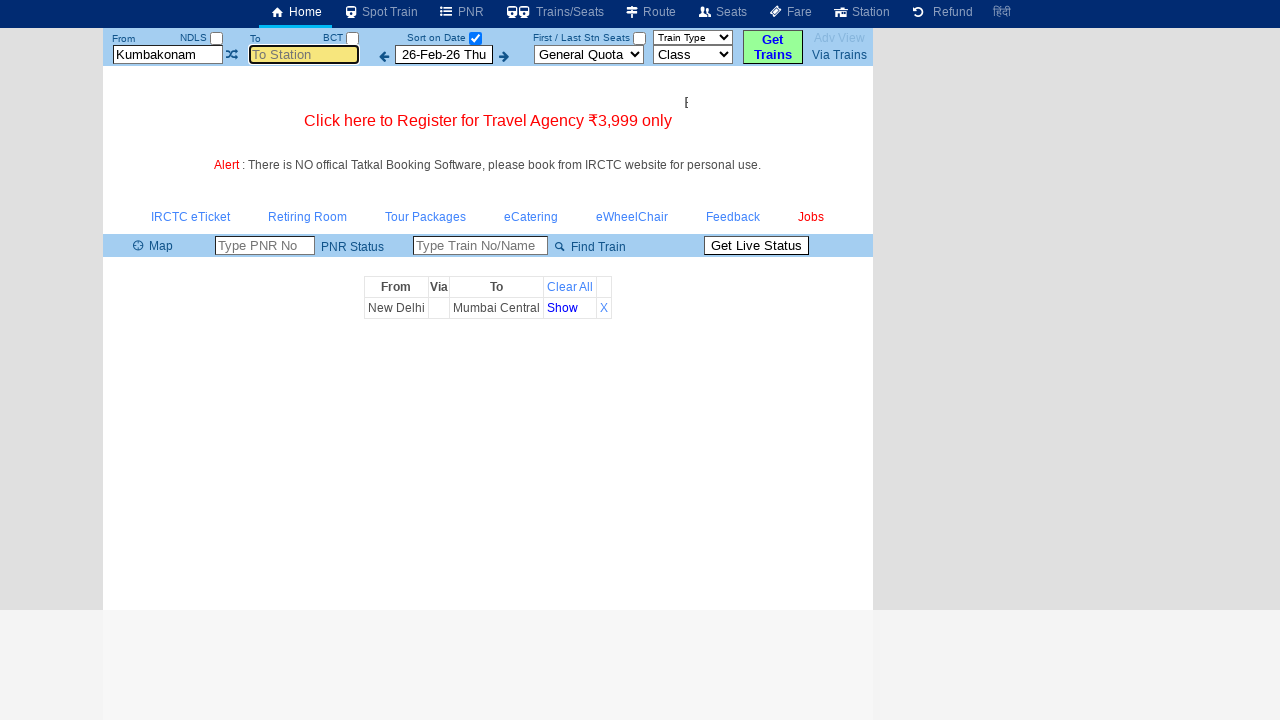

Filled to station field with 'Tambaram' on #txtStationTo
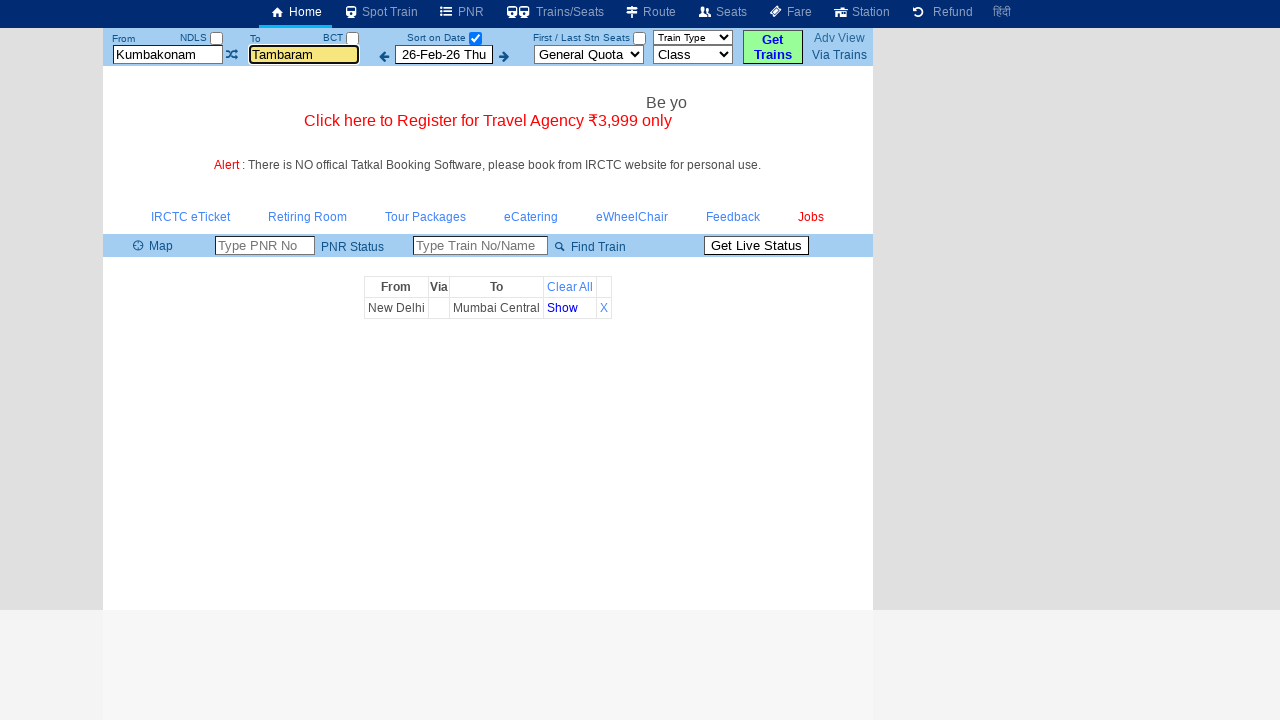

Pressed Enter to search for trains between Kumbakonam and Tambaram on #txtStationTo
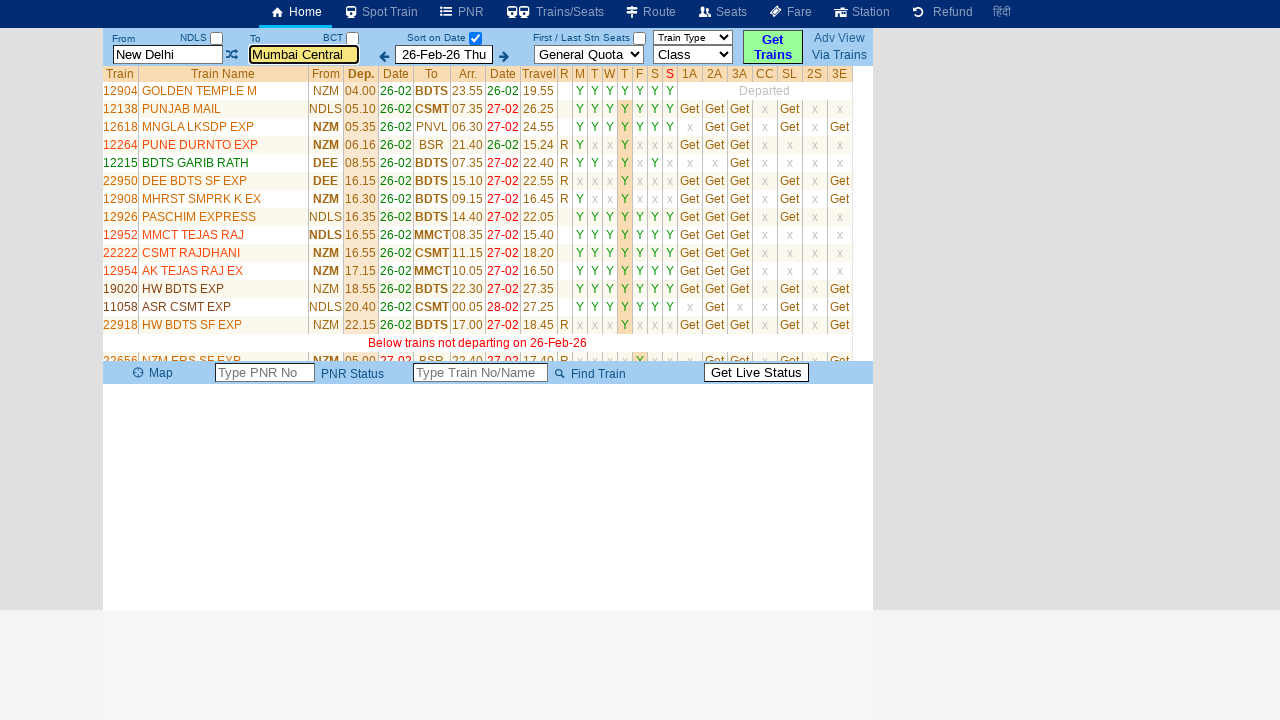

Train list table loaded successfully
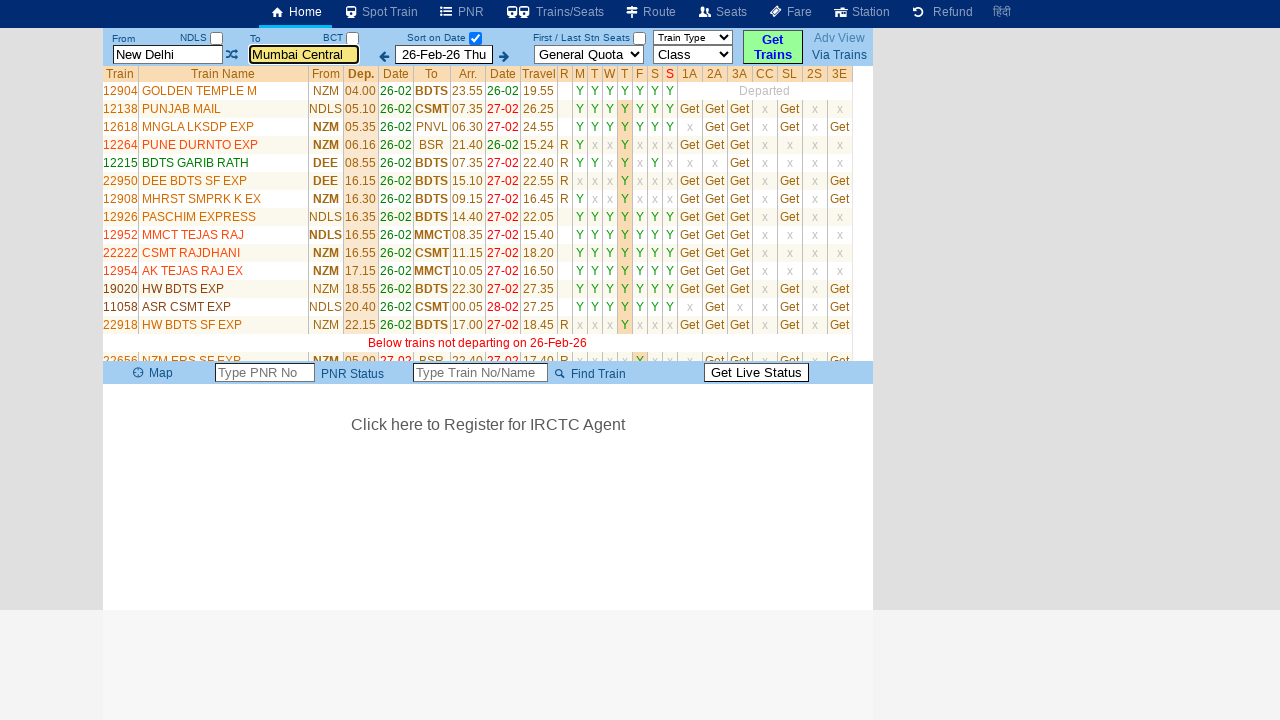

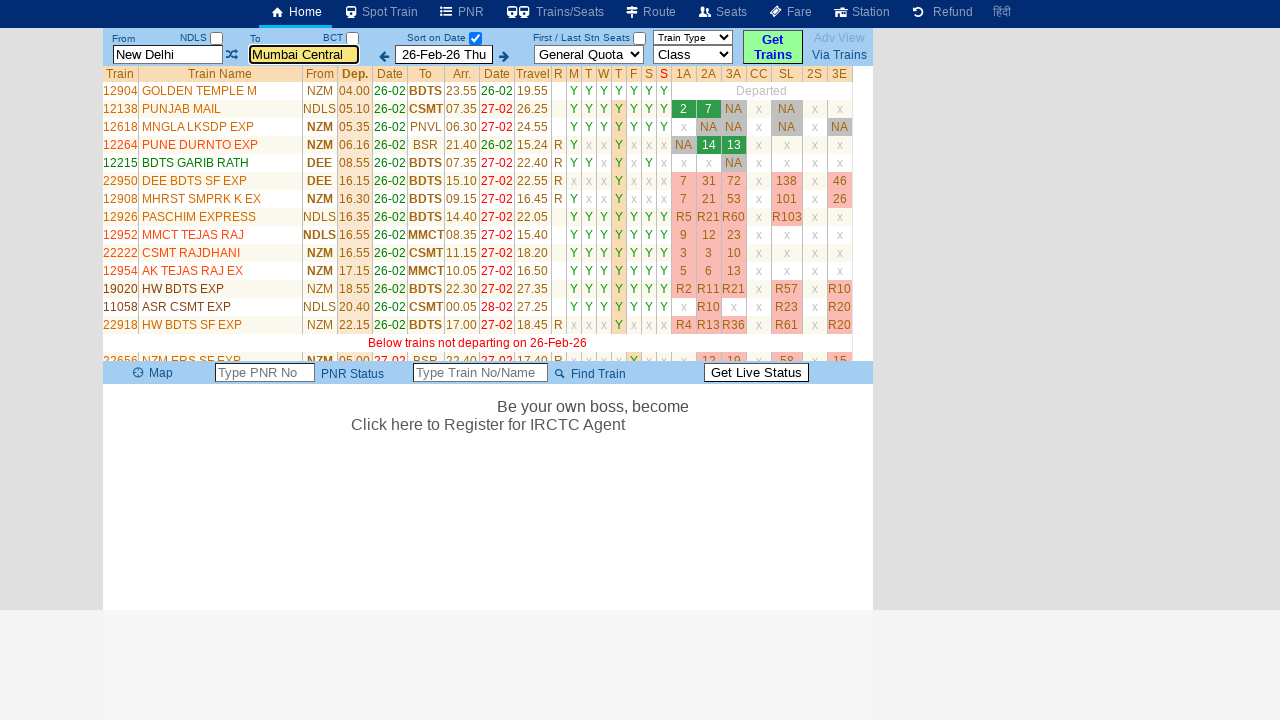